Tests displaying jQuery Growl notification messages on a page by injecting jQuery and jQuery Growl libraries, then triggering notification displays

Starting URL: http://the-internet.herokuapp.com

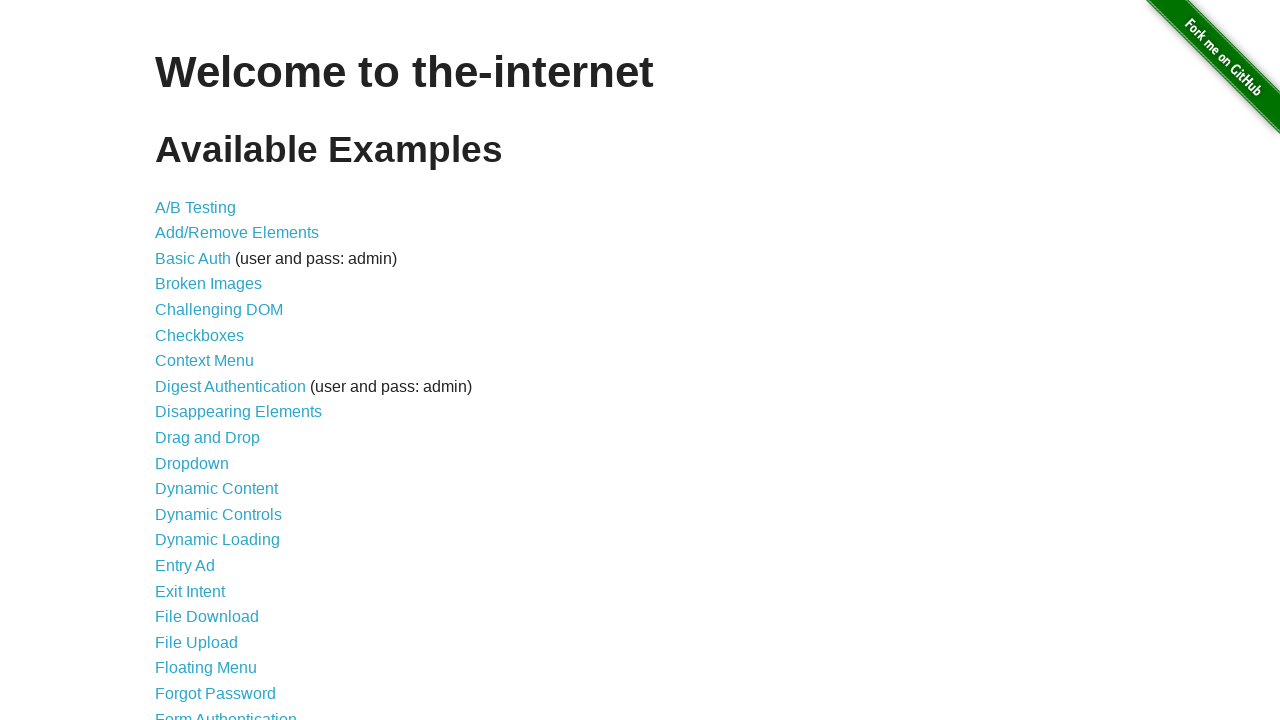

Injected jQuery library if not already present
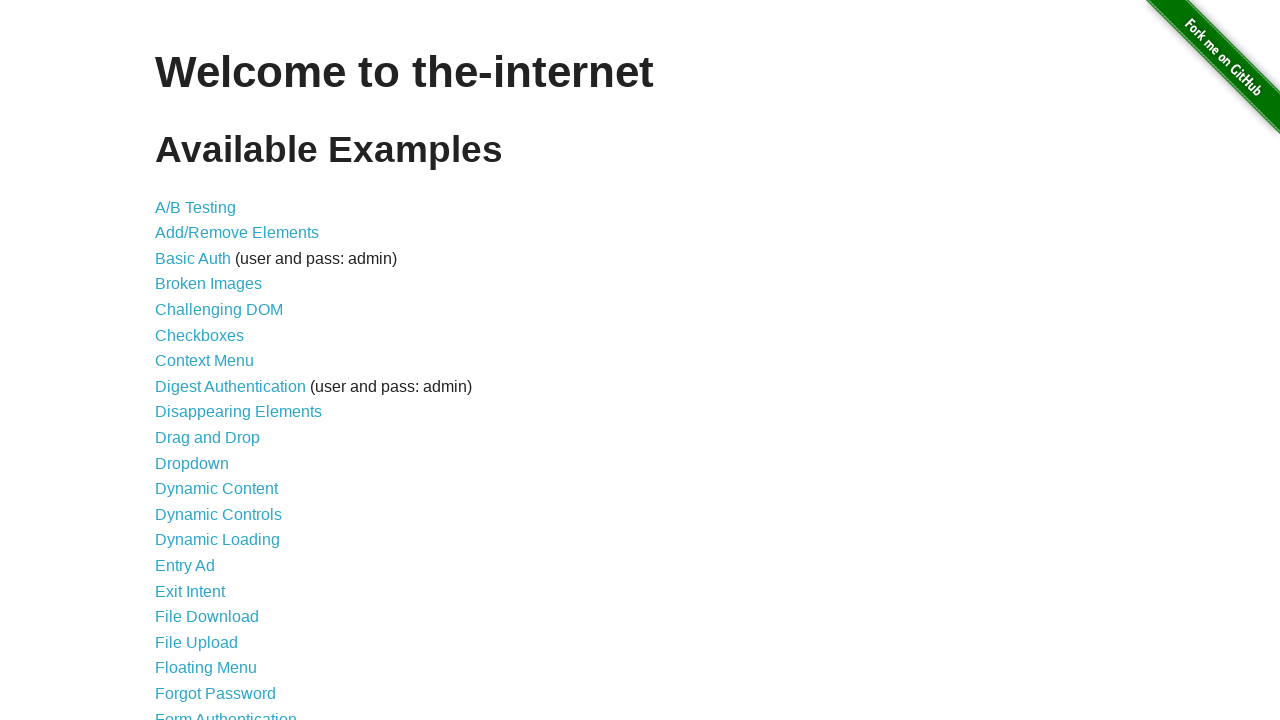

Waited for jQuery to load
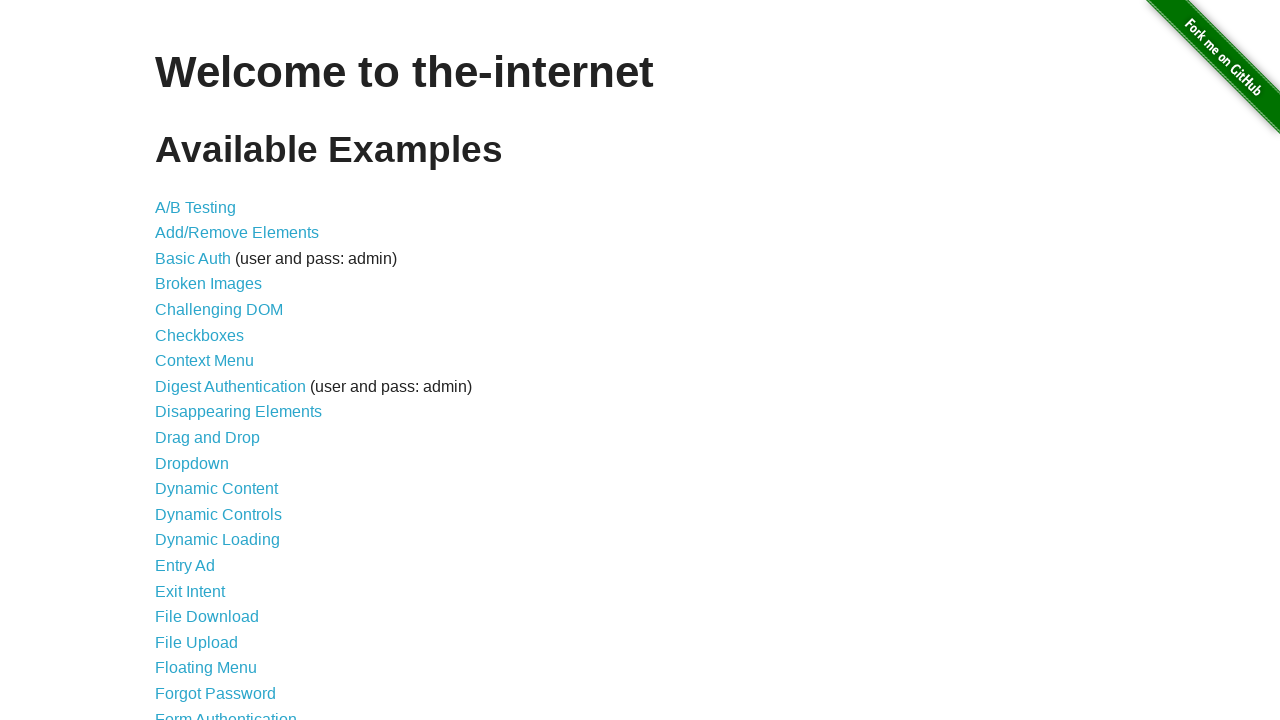

Loaded jQuery Growl library script
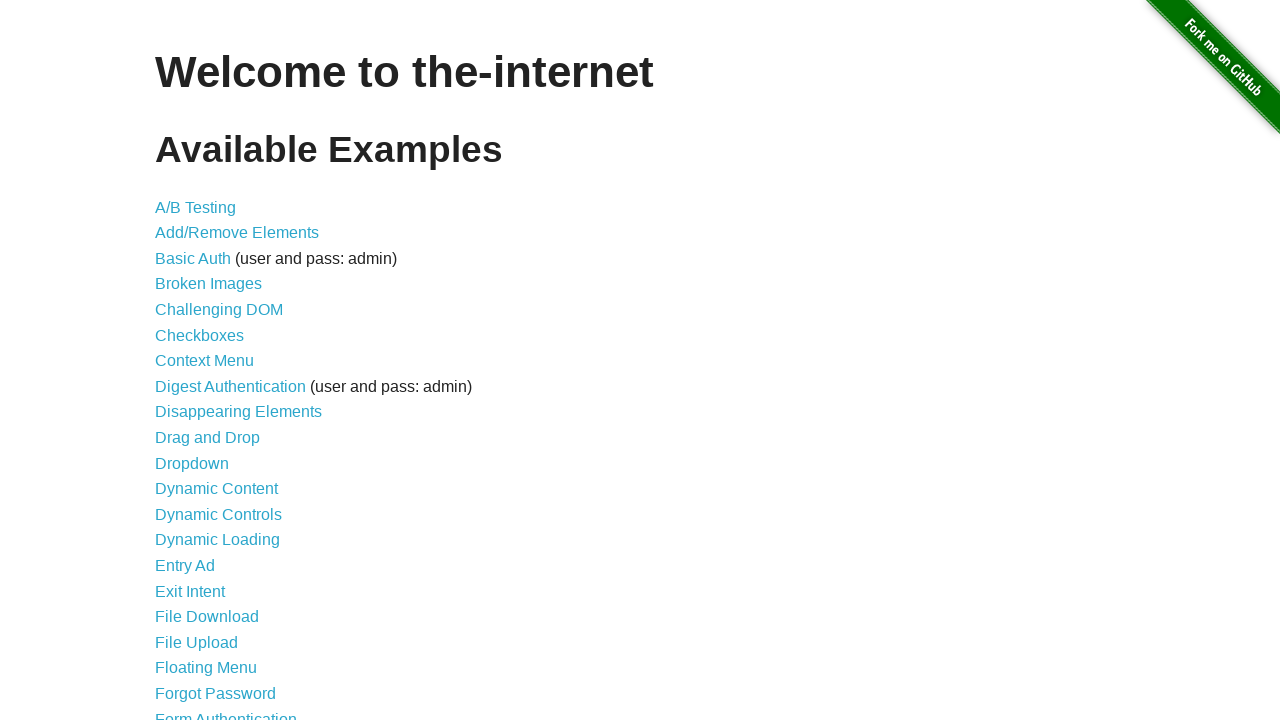

Injected jQuery Growl CSS stylesheet
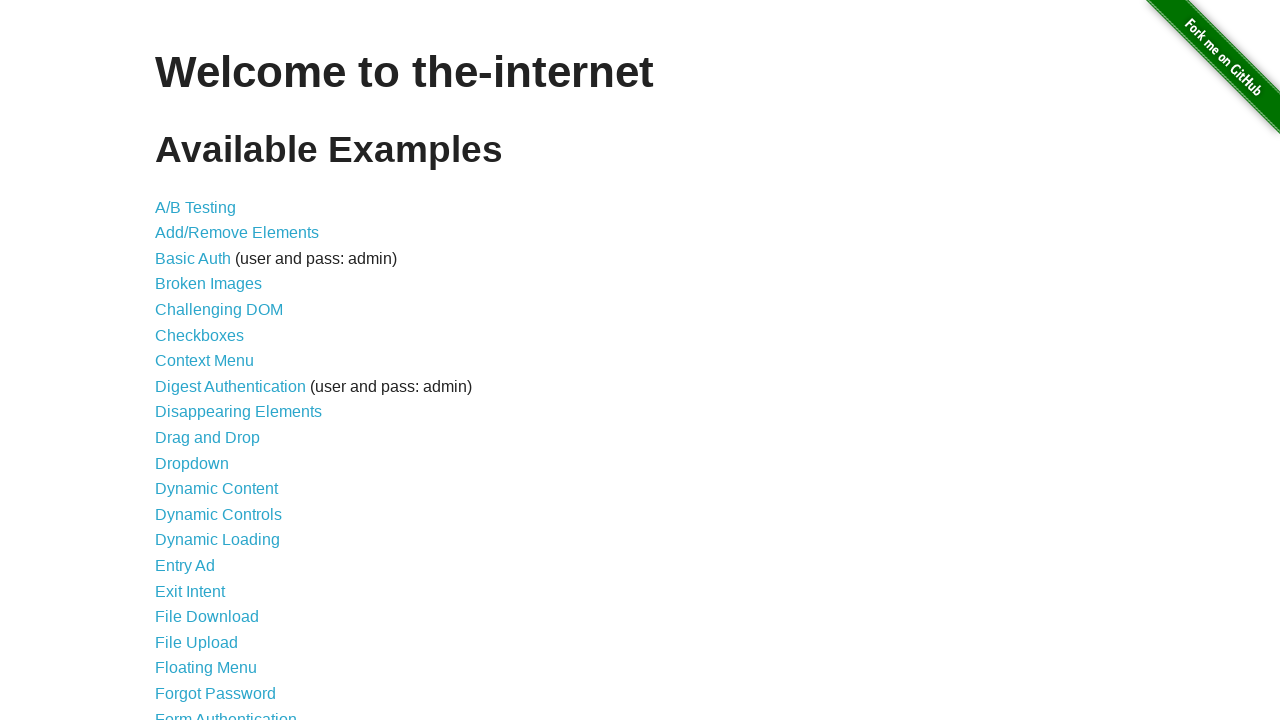

Waited for jQuery Growl library to be ready
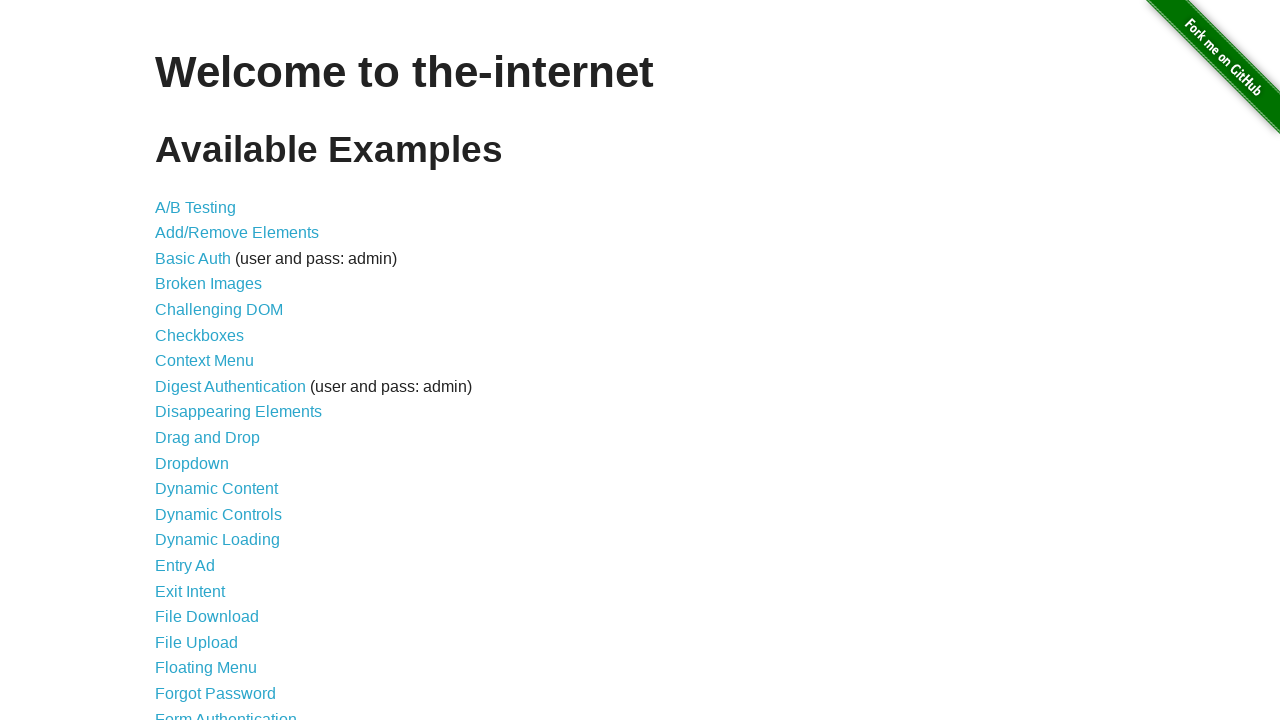

Triggered jQuery Growl notification with title 'GET' and message '/'
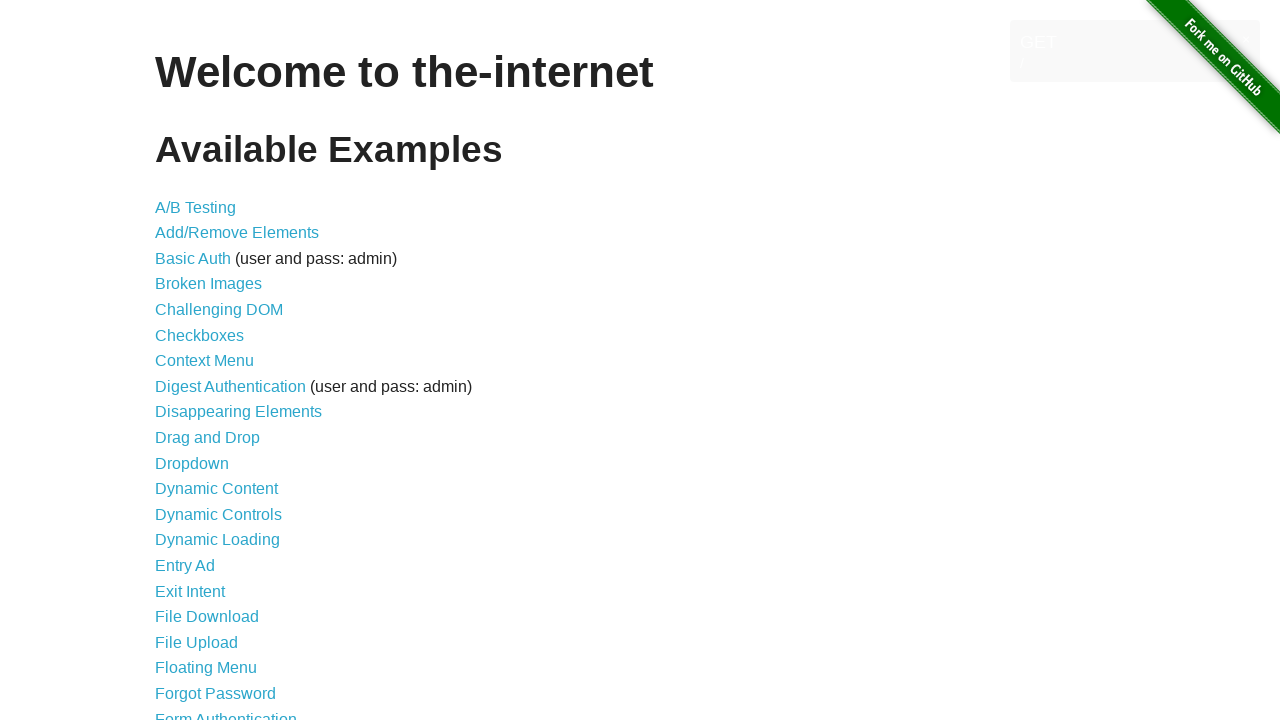

Notification message appeared on page
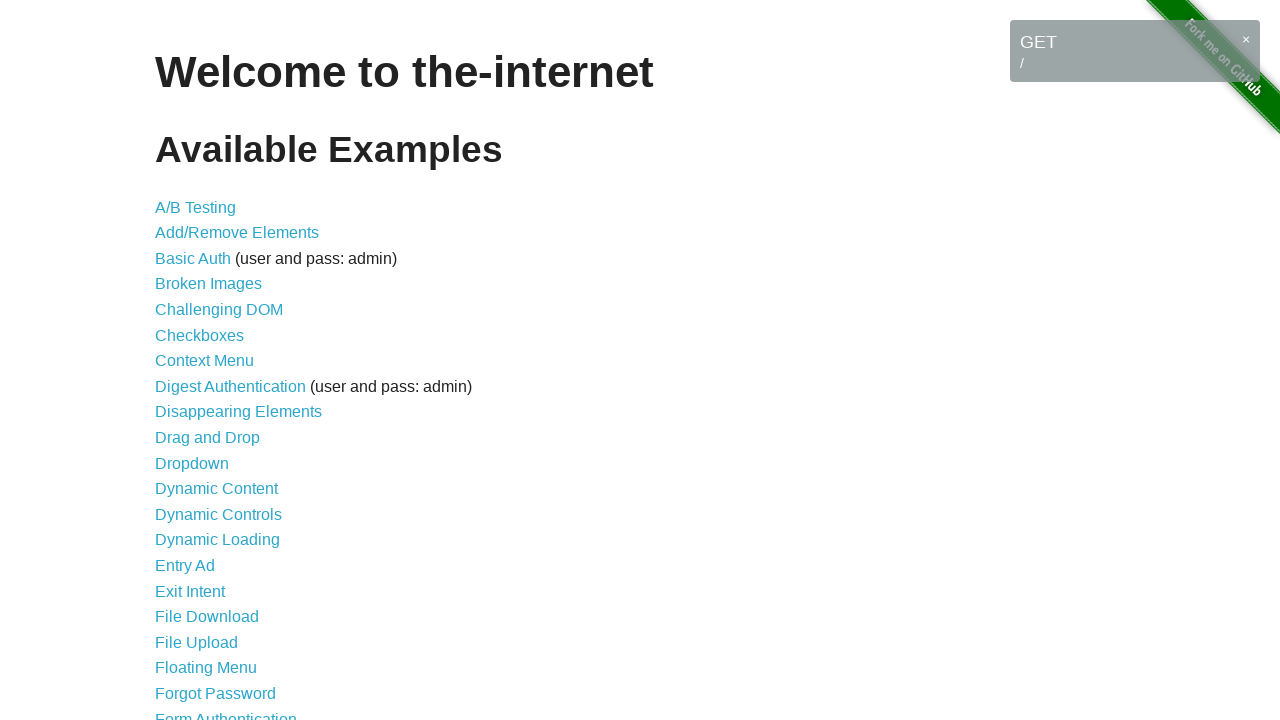

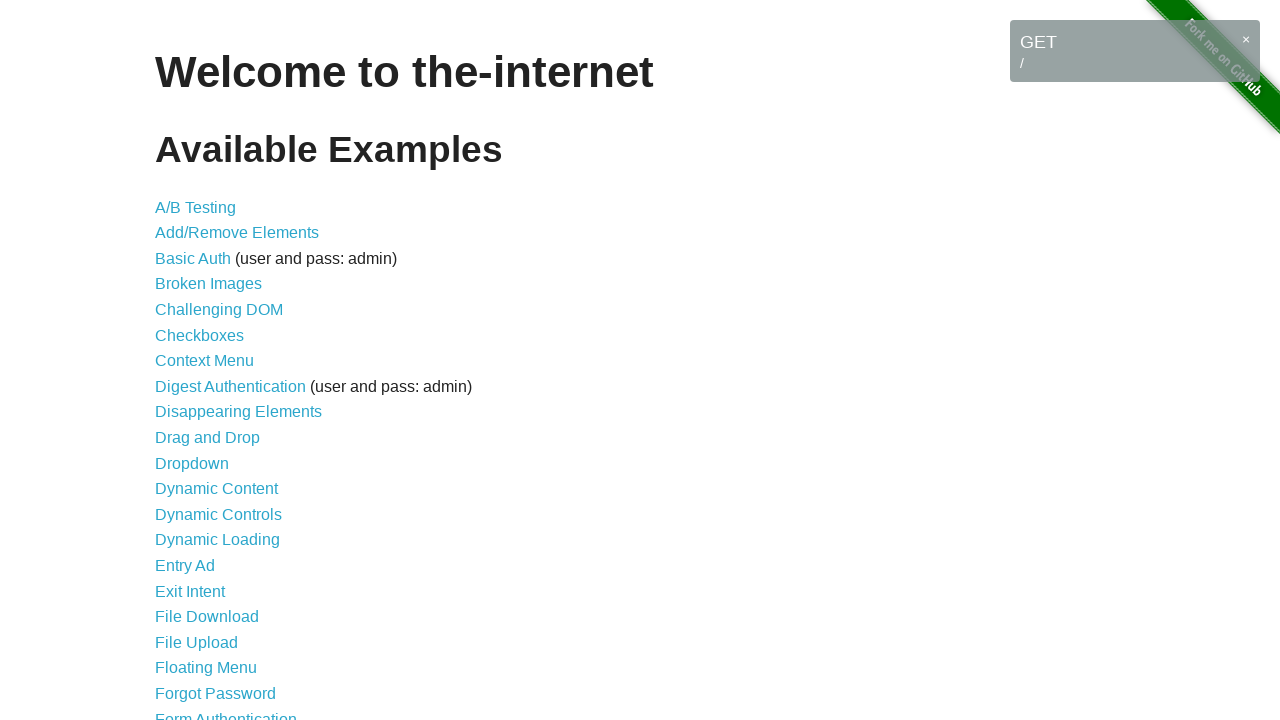